Tests keyboard accessibility and tab sequence navigation through a registration form by filling fields using Tab key navigation and submitting with Enter key.

Starting URL: https://naveenautomationlabs.com/opencart/index.php?route=account/register

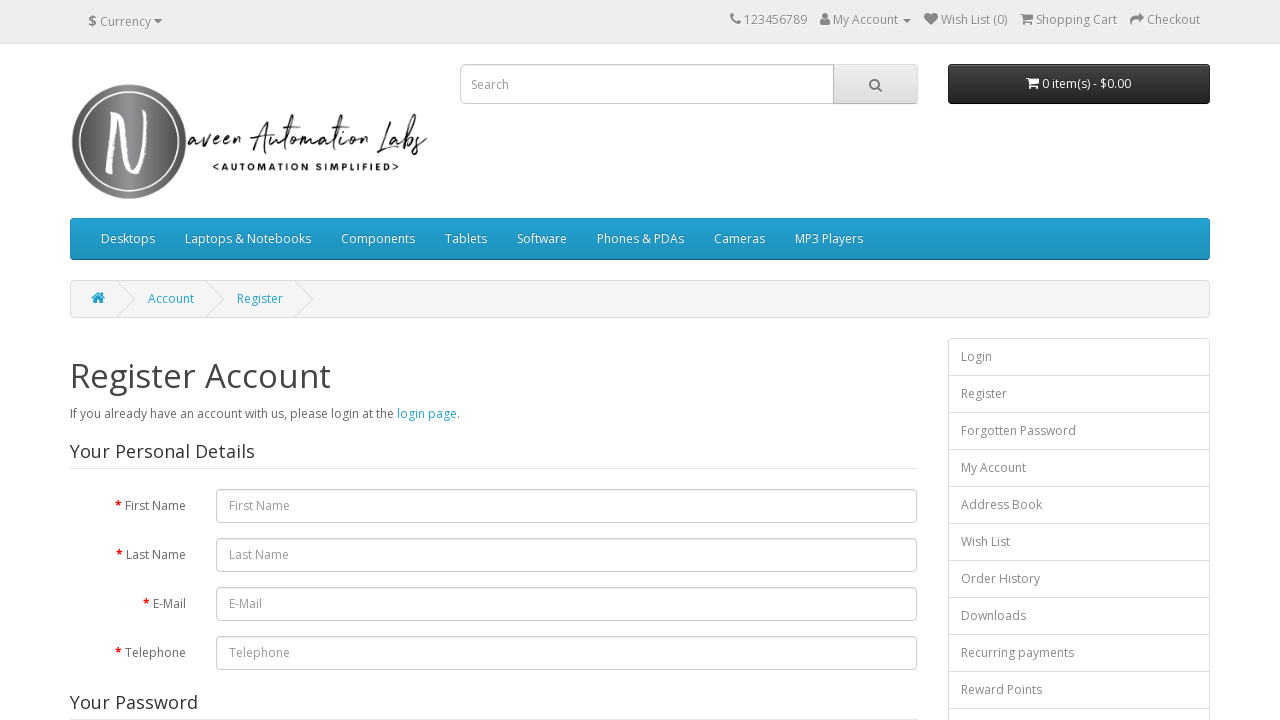

Waited for firstname field to load
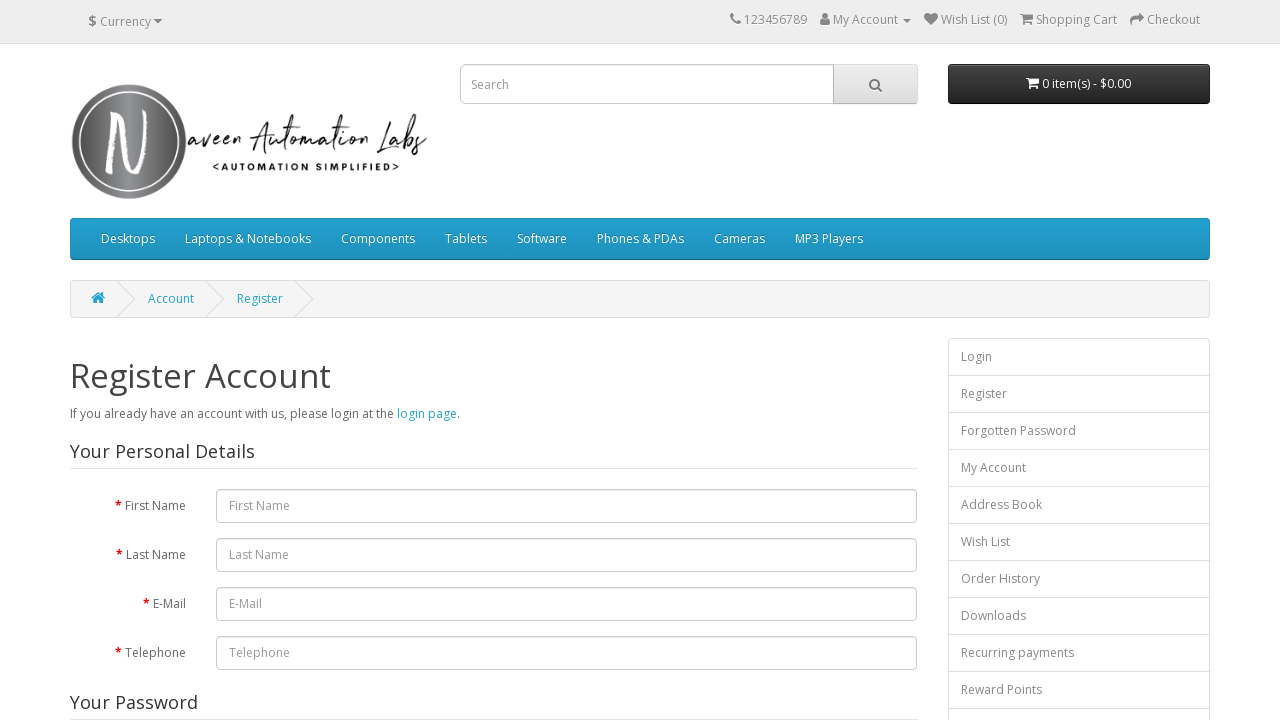

Clicked on firstname field to focus at (567, 506) on #input-firstname
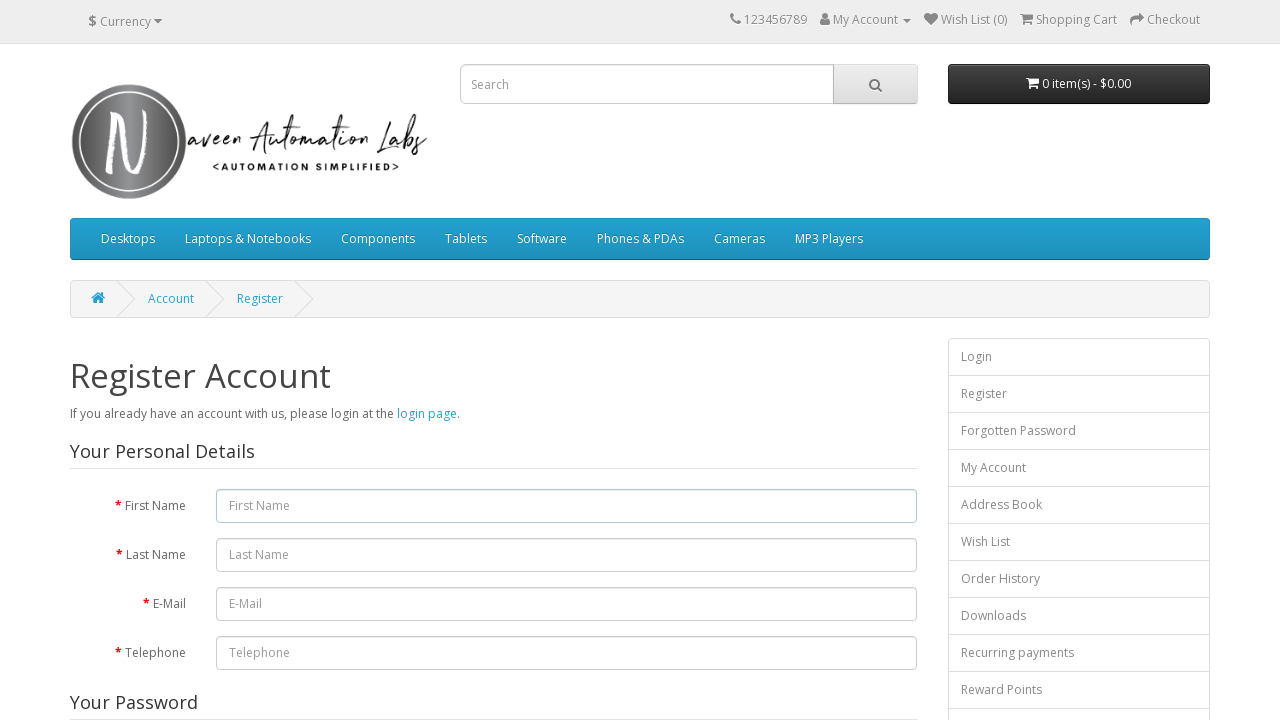

Typed 'Marcus' in firstname field
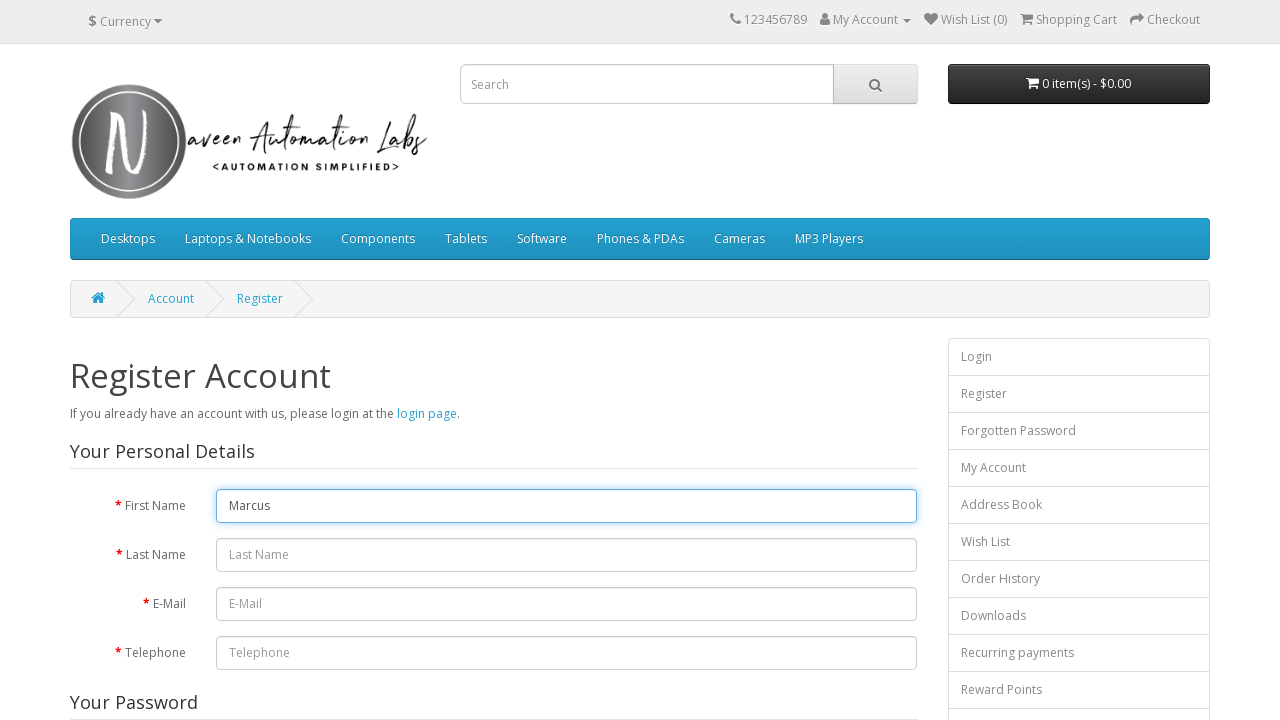

Waited 500ms after firstname entry
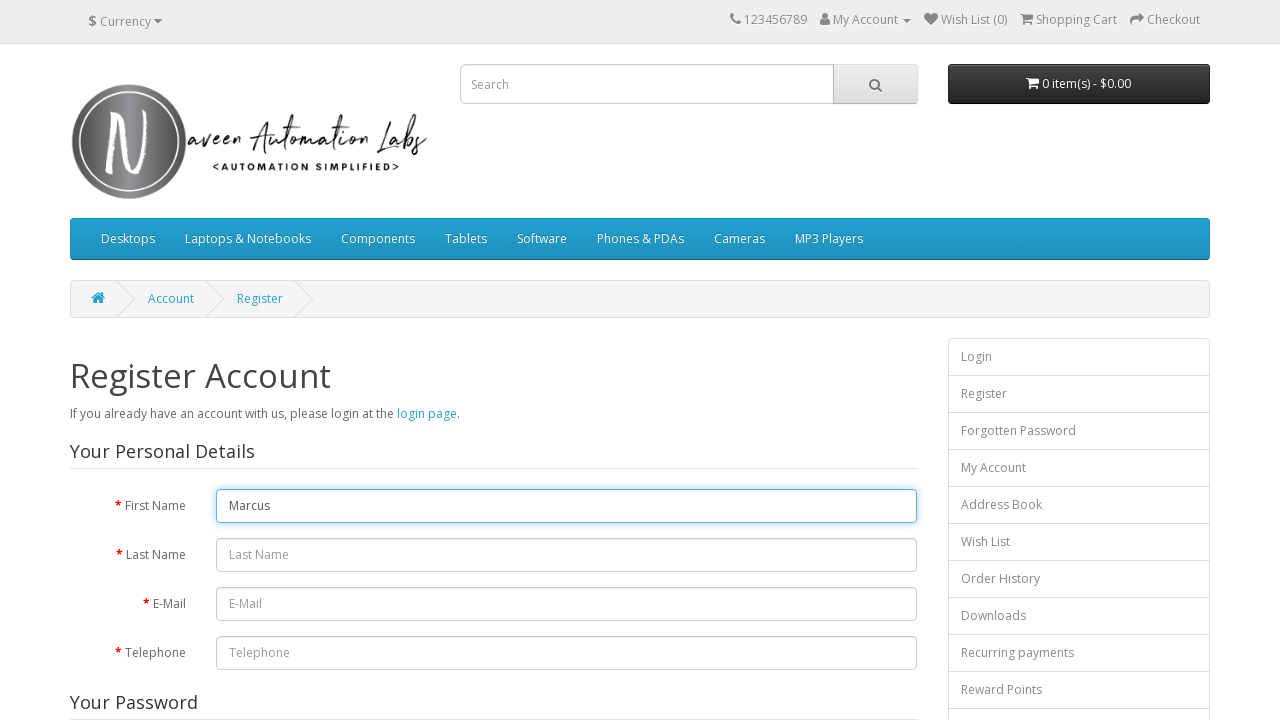

Pressed Tab to move to lastname field
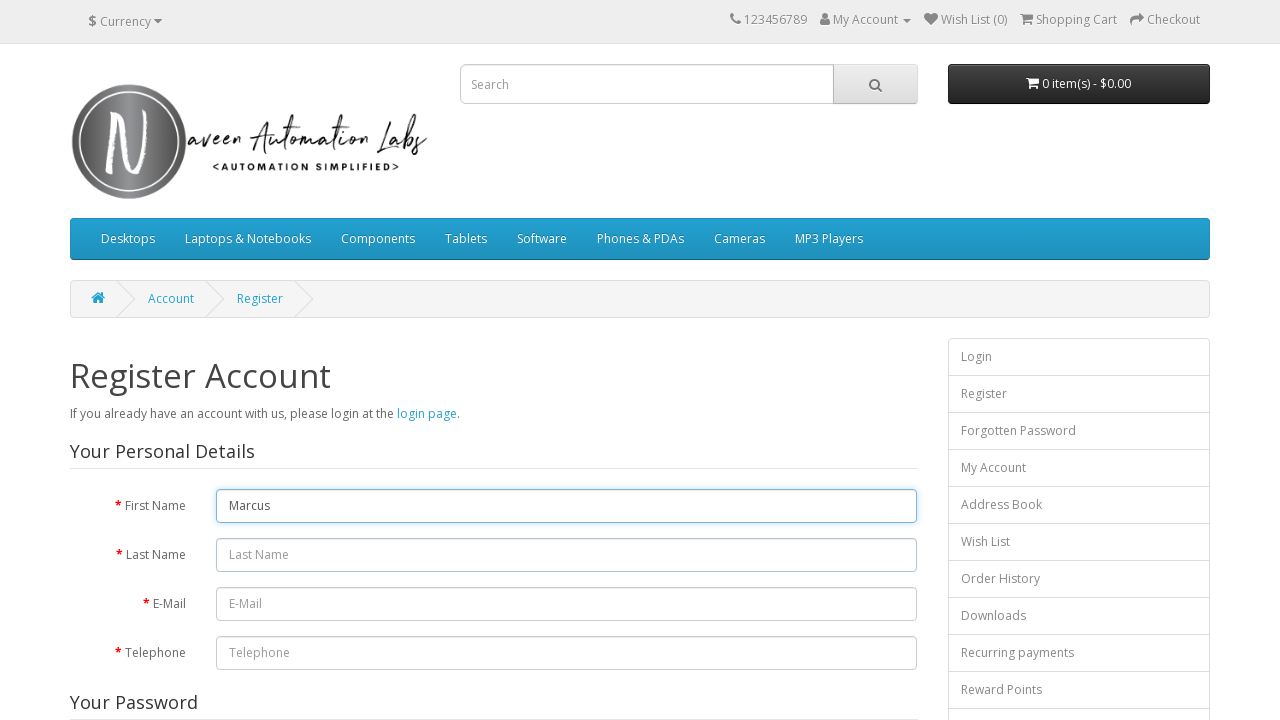

Typed 'Johnson' in lastname field
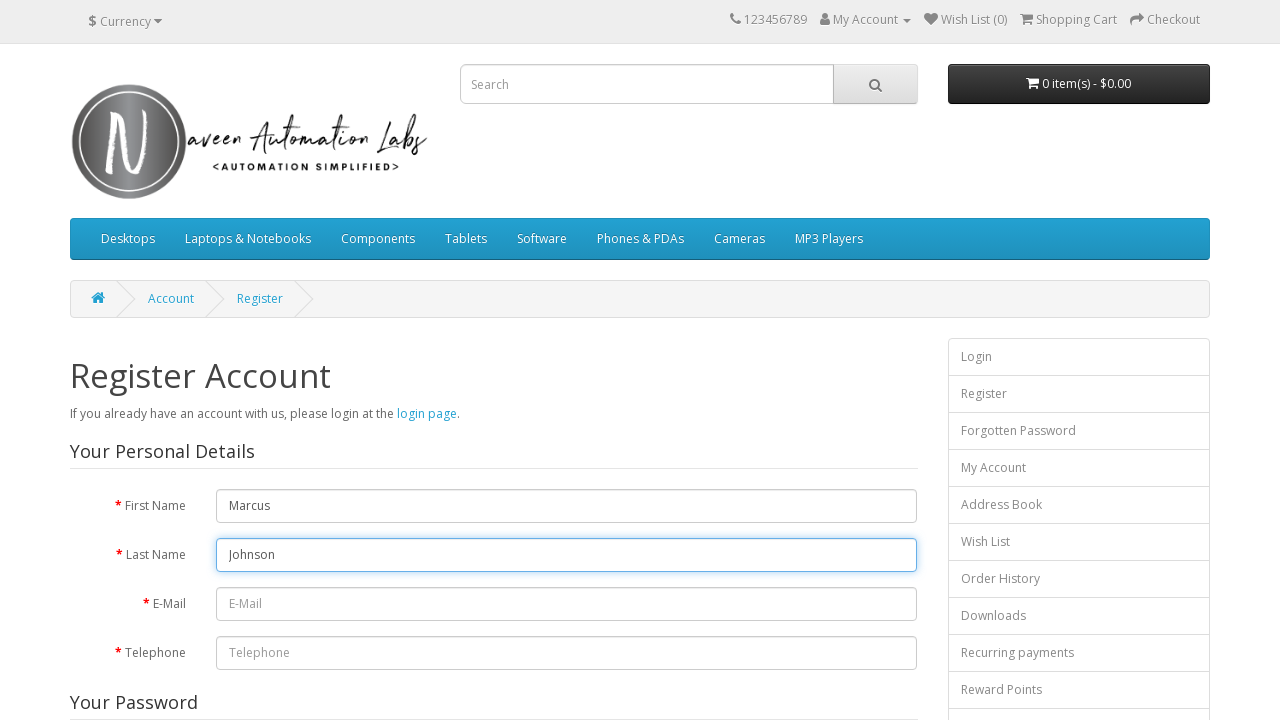

Waited 500ms after lastname entry
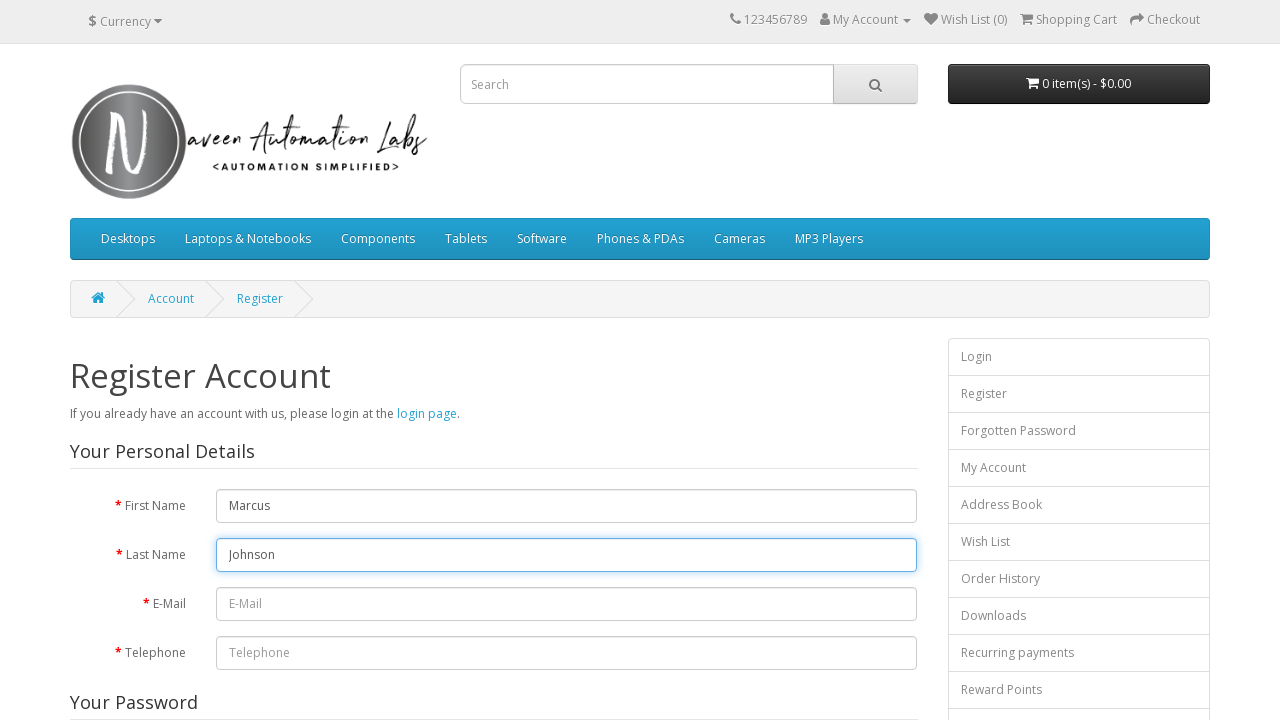

Pressed Tab to move to email field
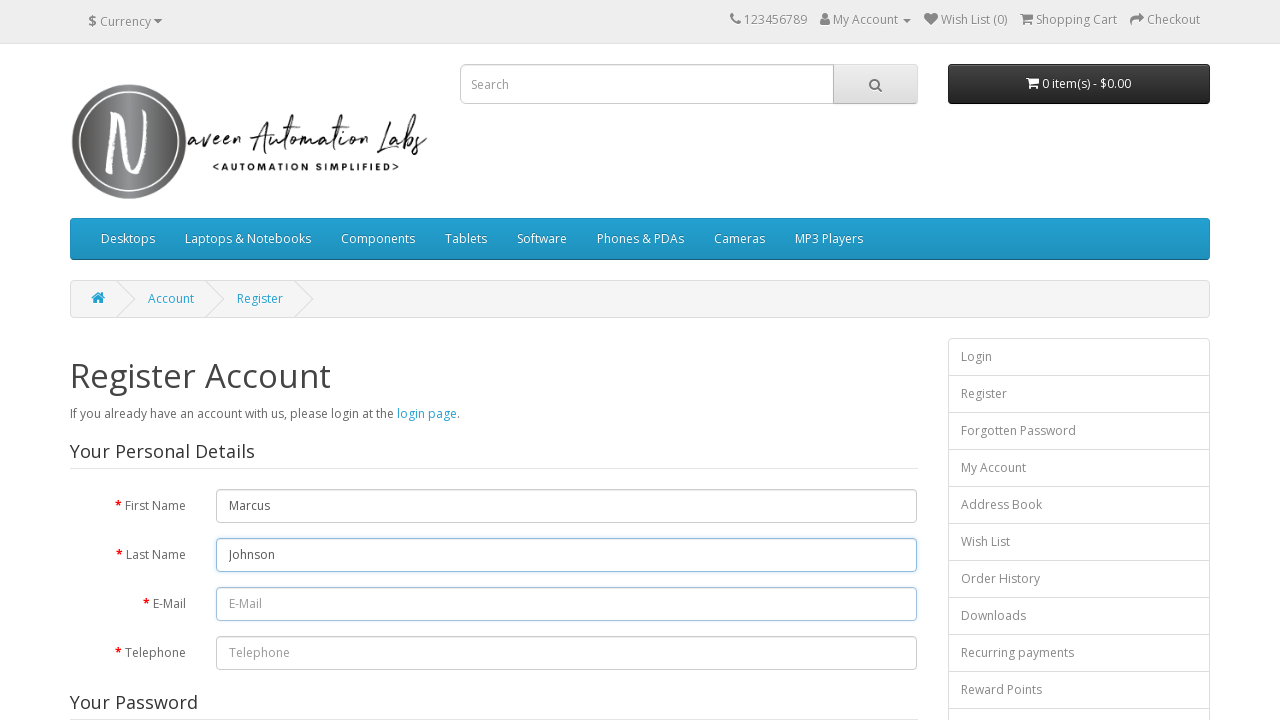

Typed email address 'marcus.johnson847@gmail.com'
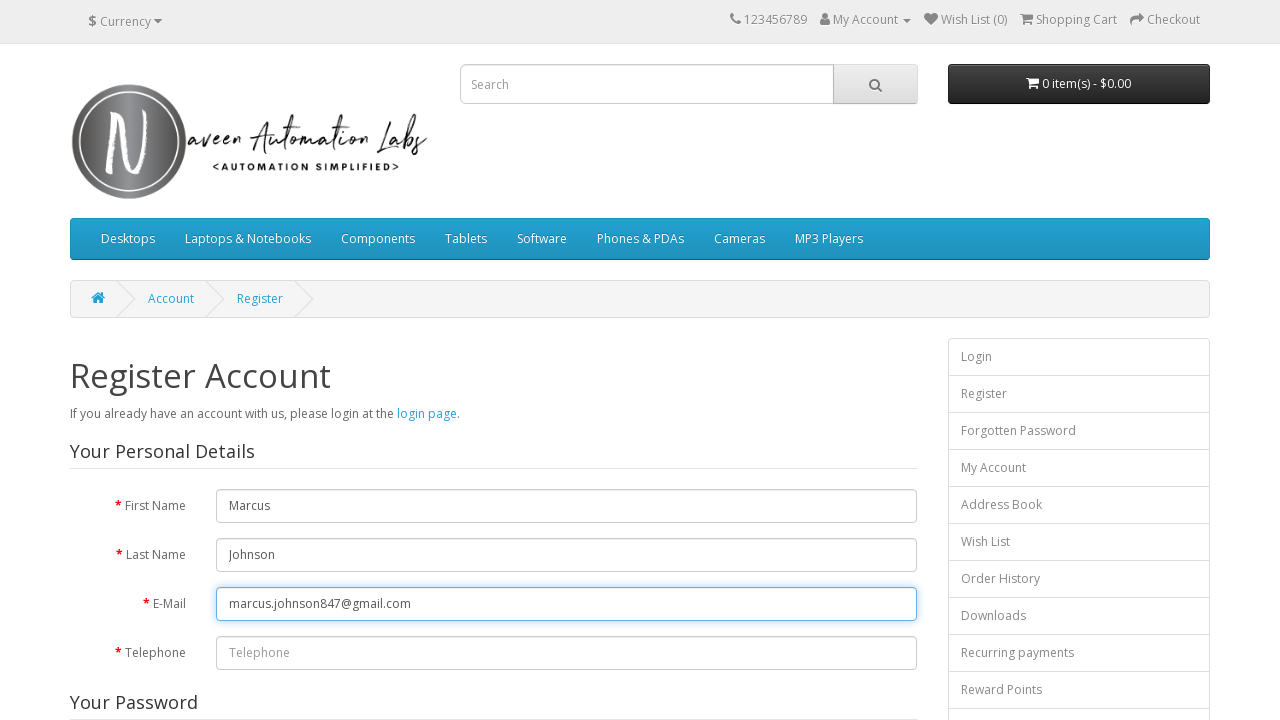

Waited 500ms after email entry
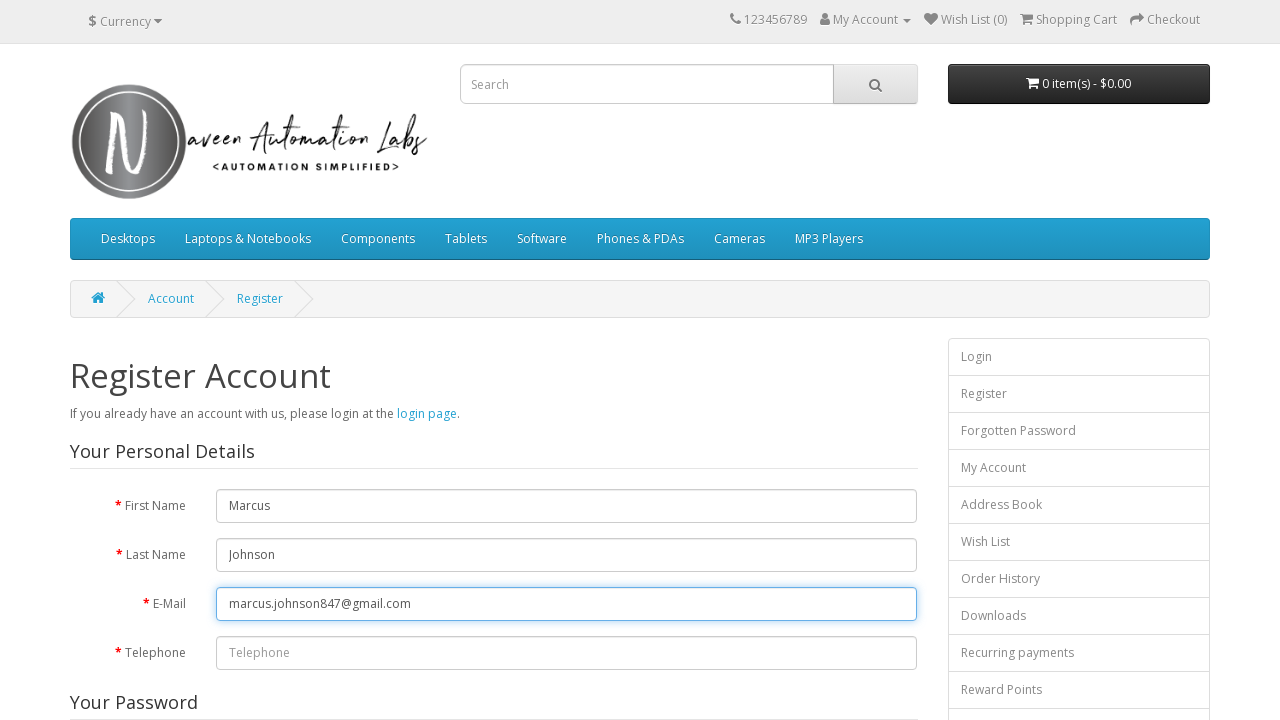

Pressed Tab to move to telephone field
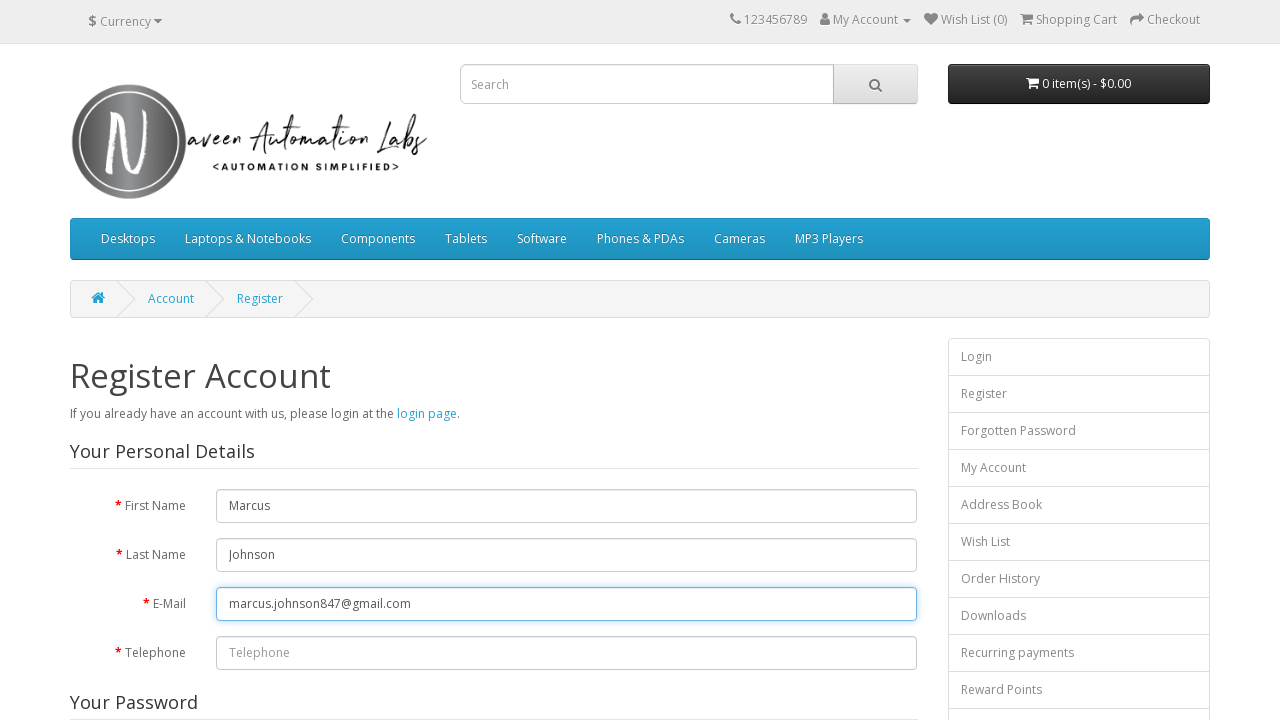

Typed telephone number '5551234567'
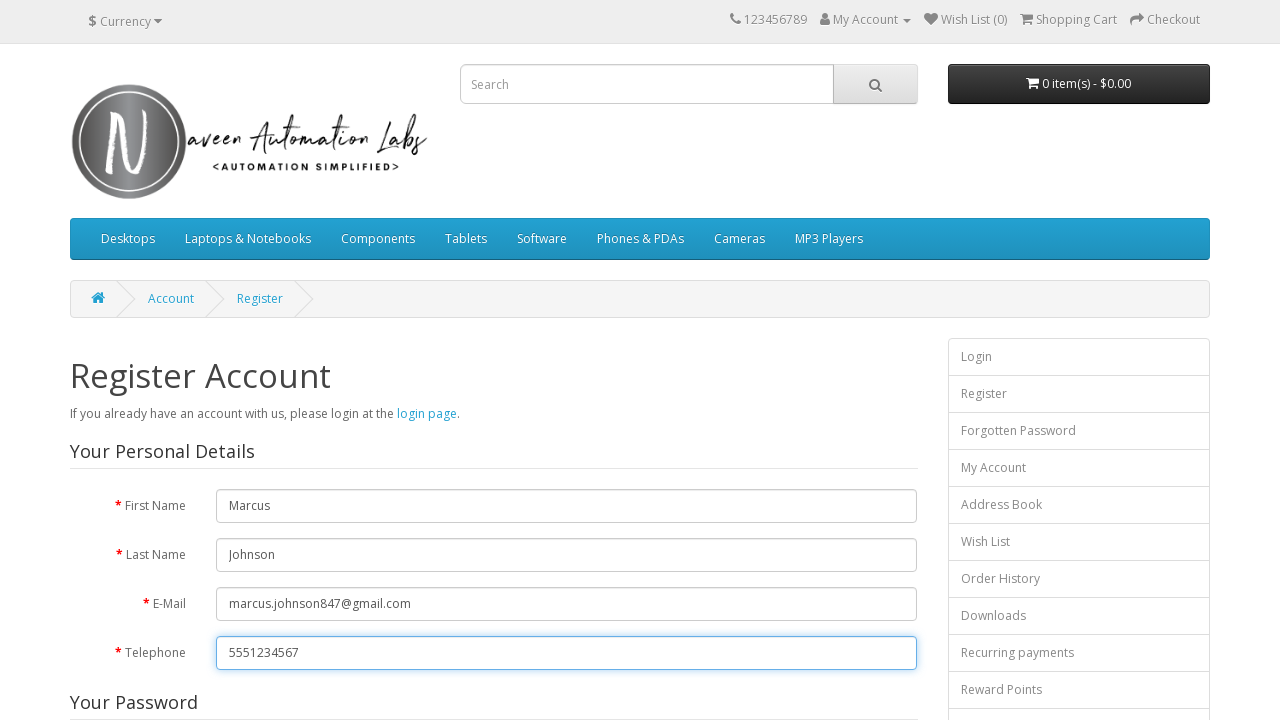

Waited 500ms after telephone entry
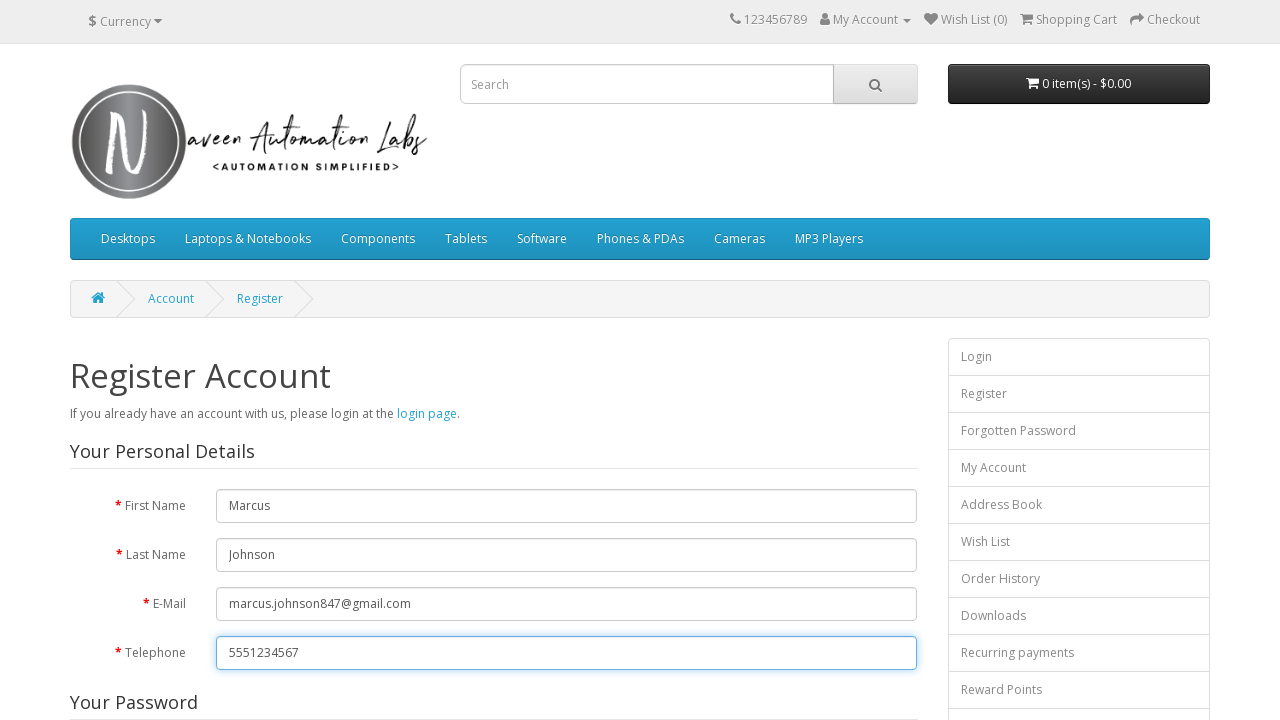

Pressed Tab to move to password field
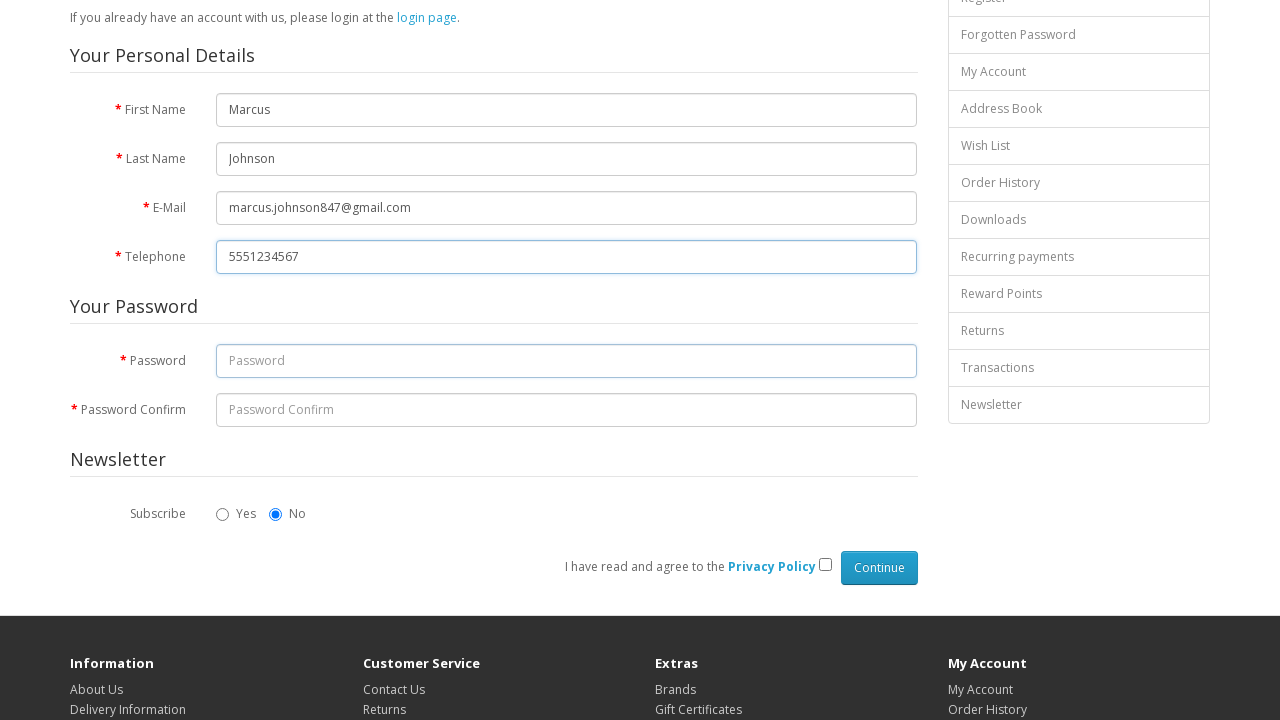

Typed password 'SecurePass789'
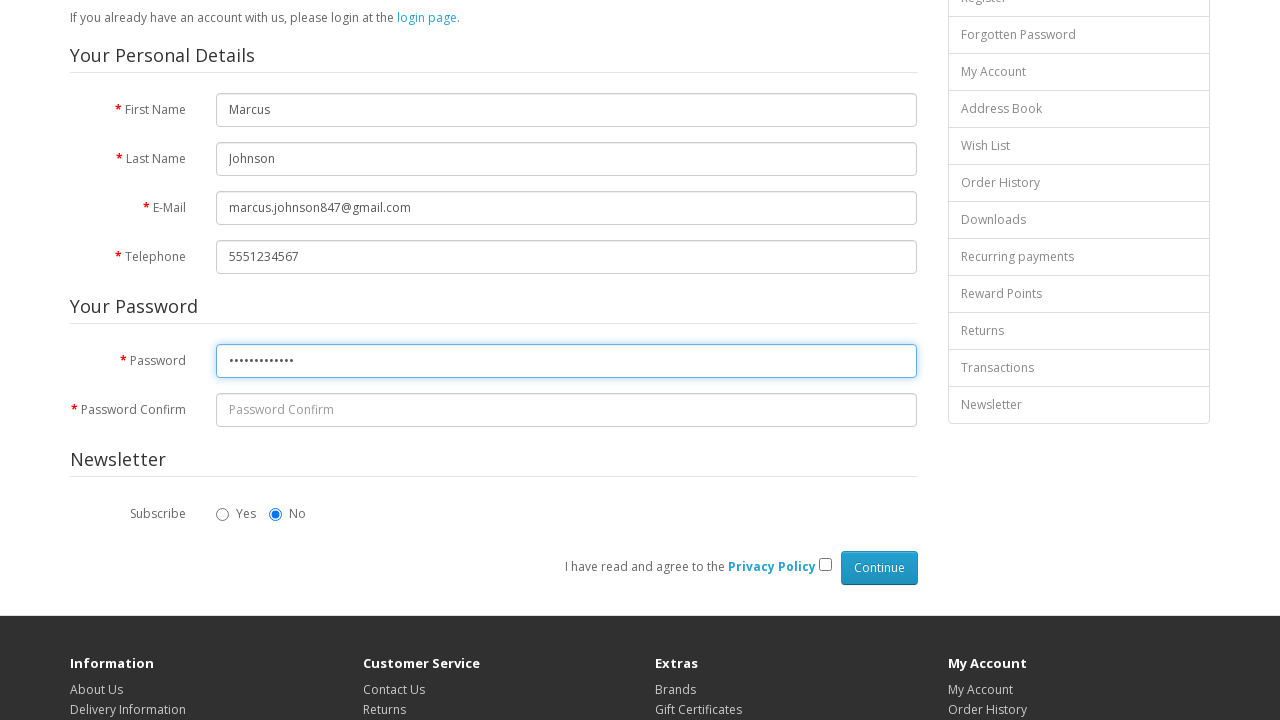

Waited 500ms after password entry
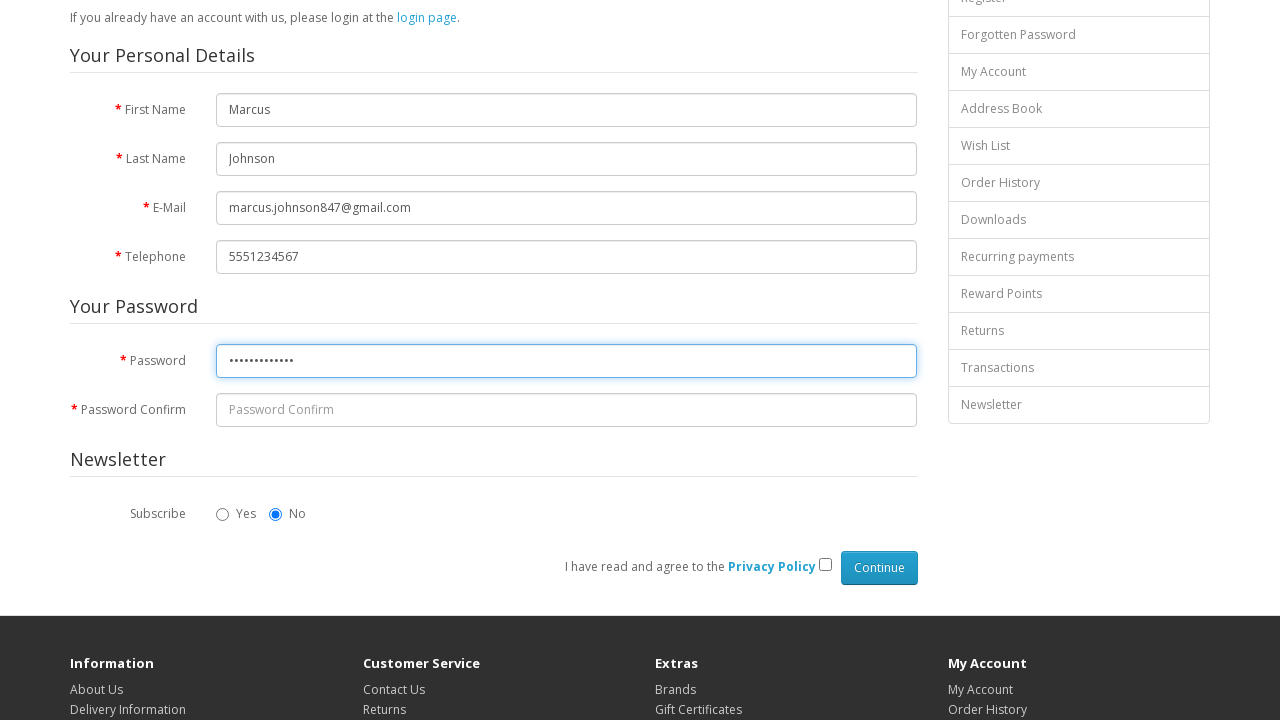

Pressed Tab to move to confirm password field
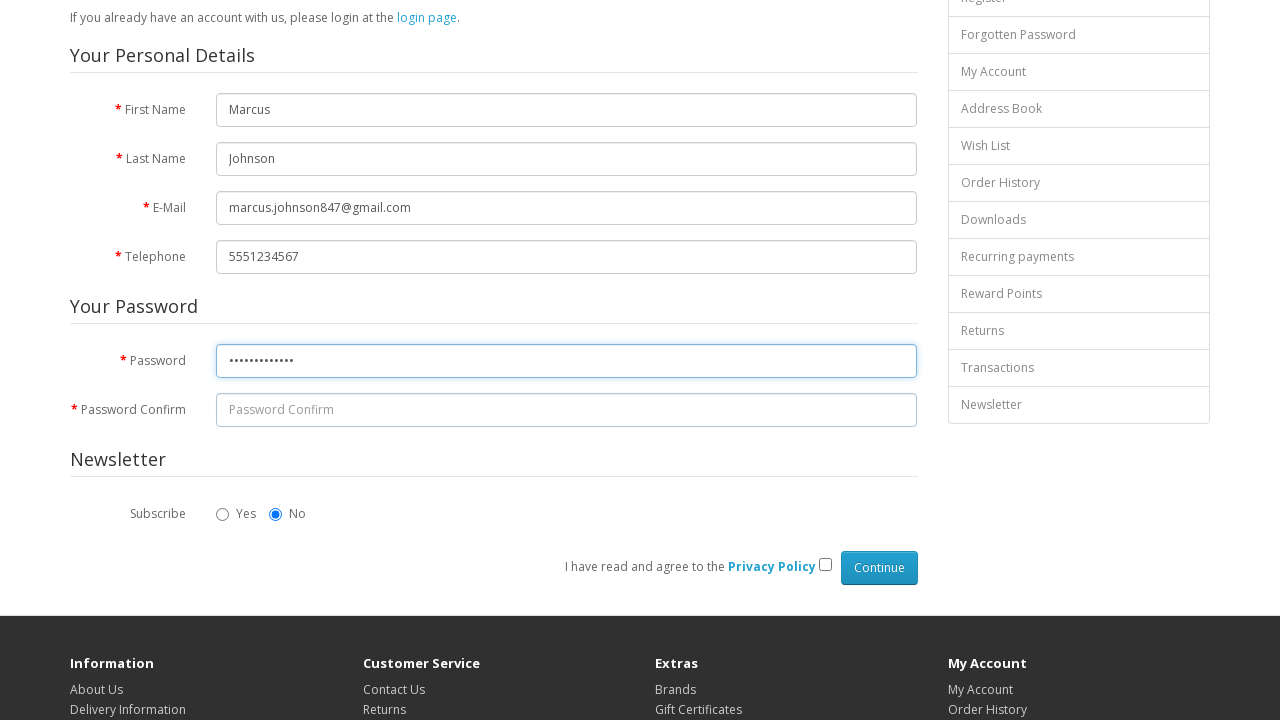

Typed confirmation password 'SecurePass789'
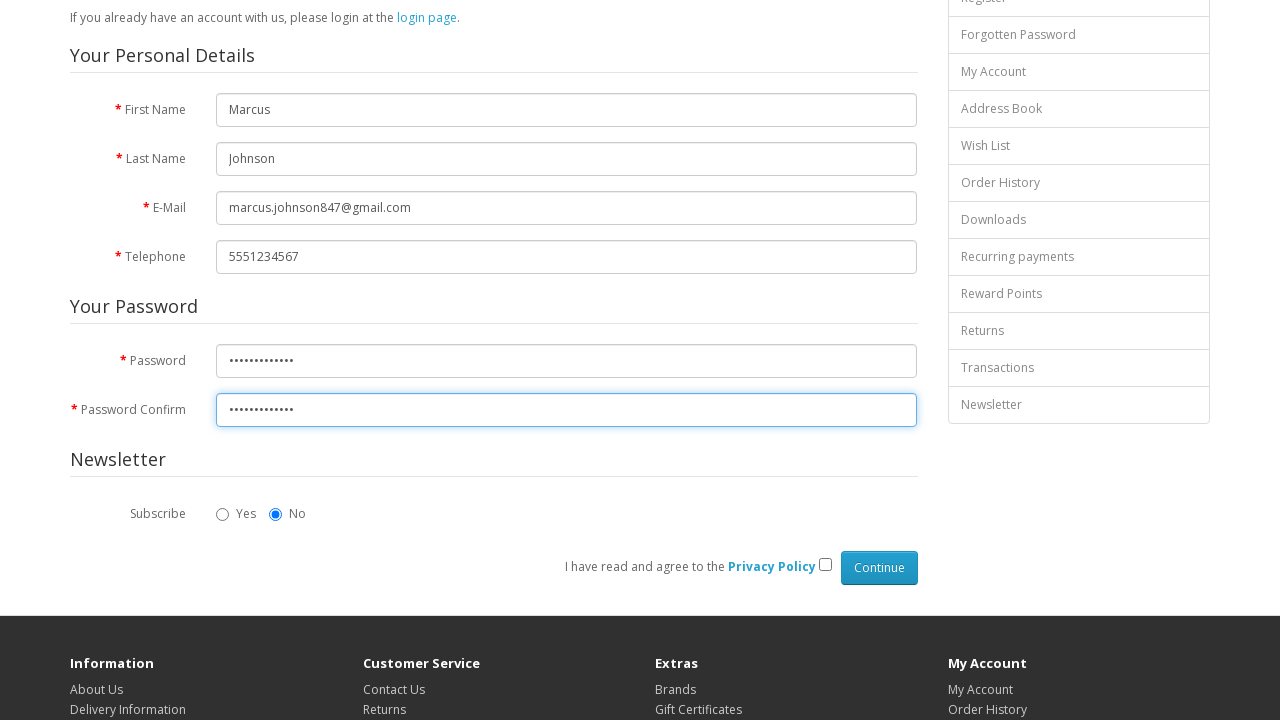

Waited 500ms after confirm password entry
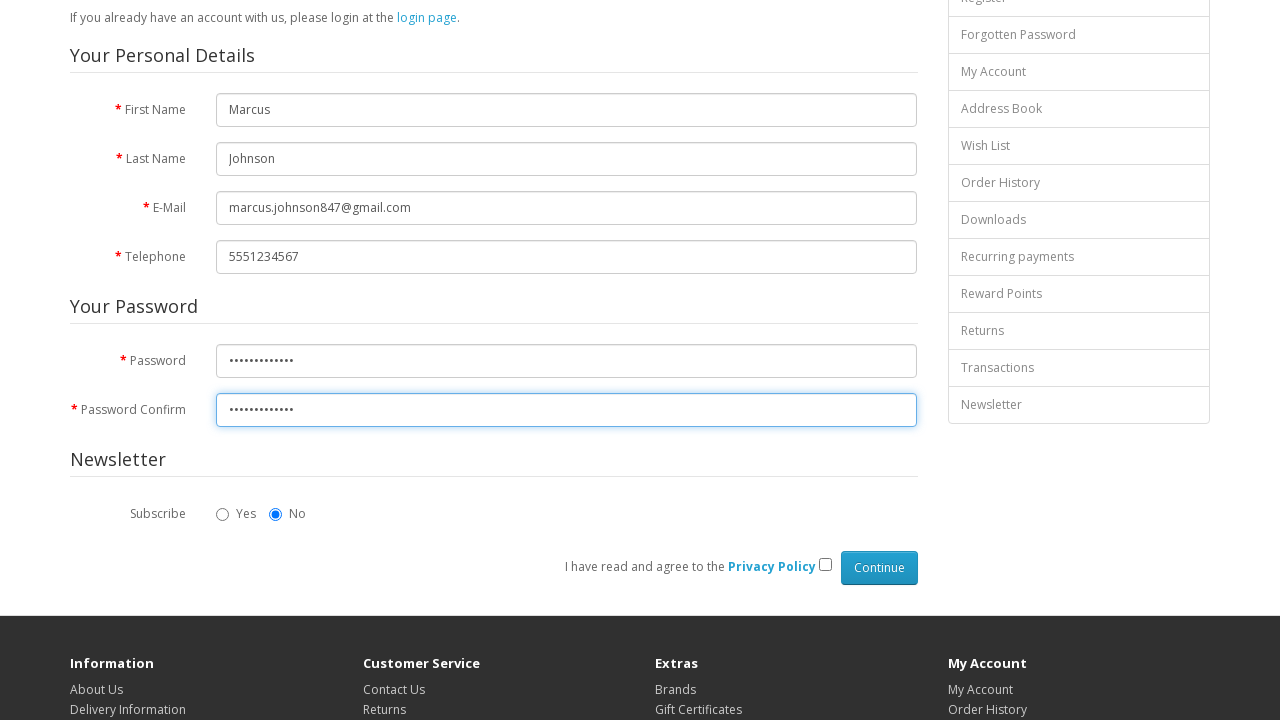

Pressed Tab to move to newsletter subscription checkbox
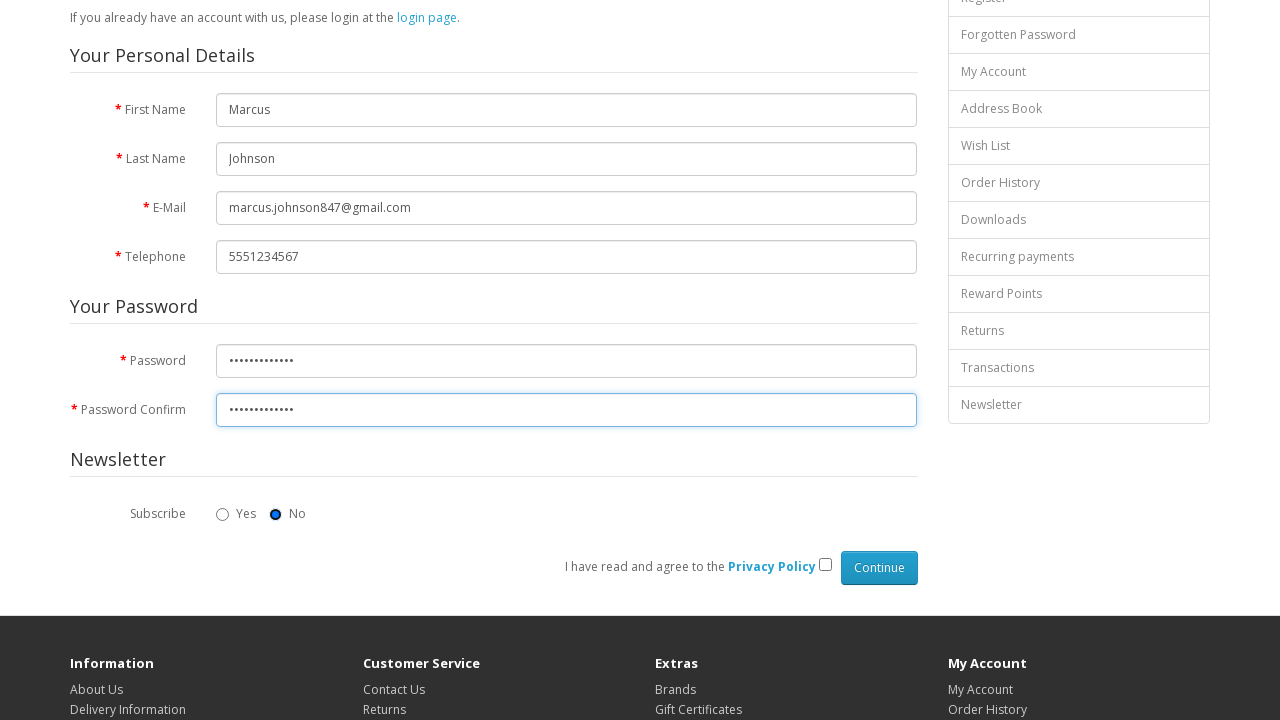

Waited 500ms to focus on newsletter checkbox
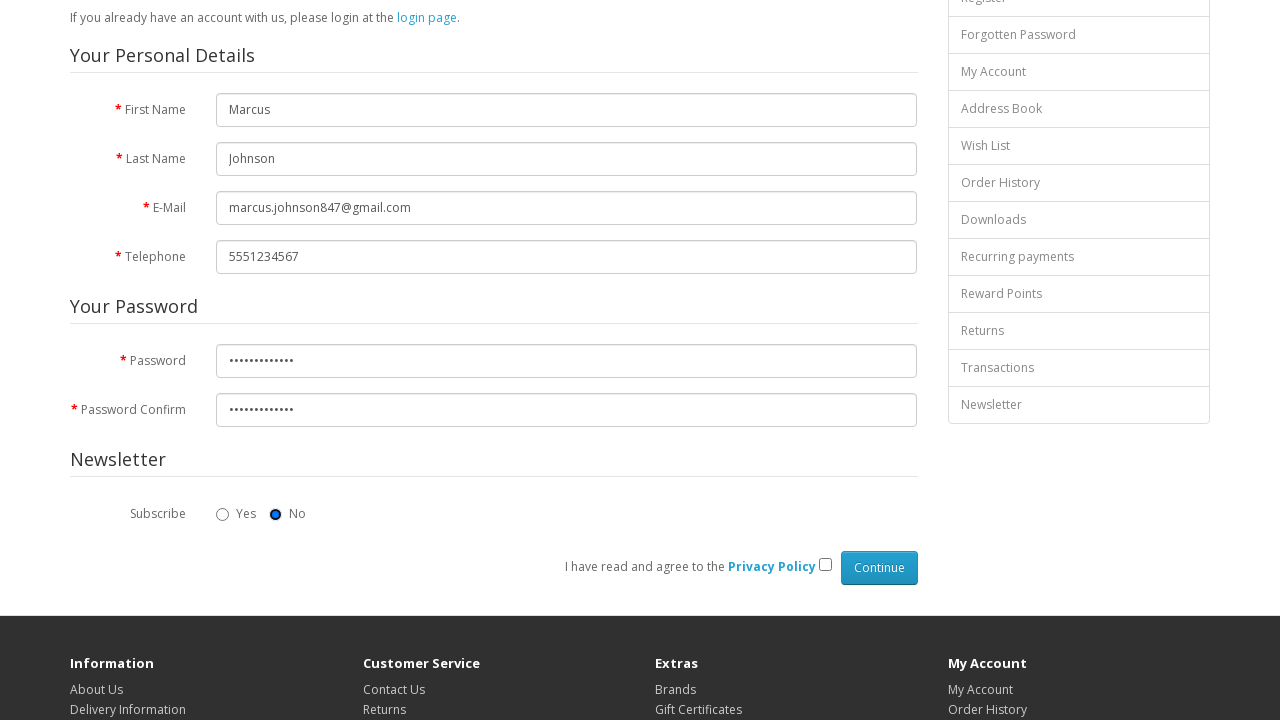

Pressed Space to toggle newsletter subscription
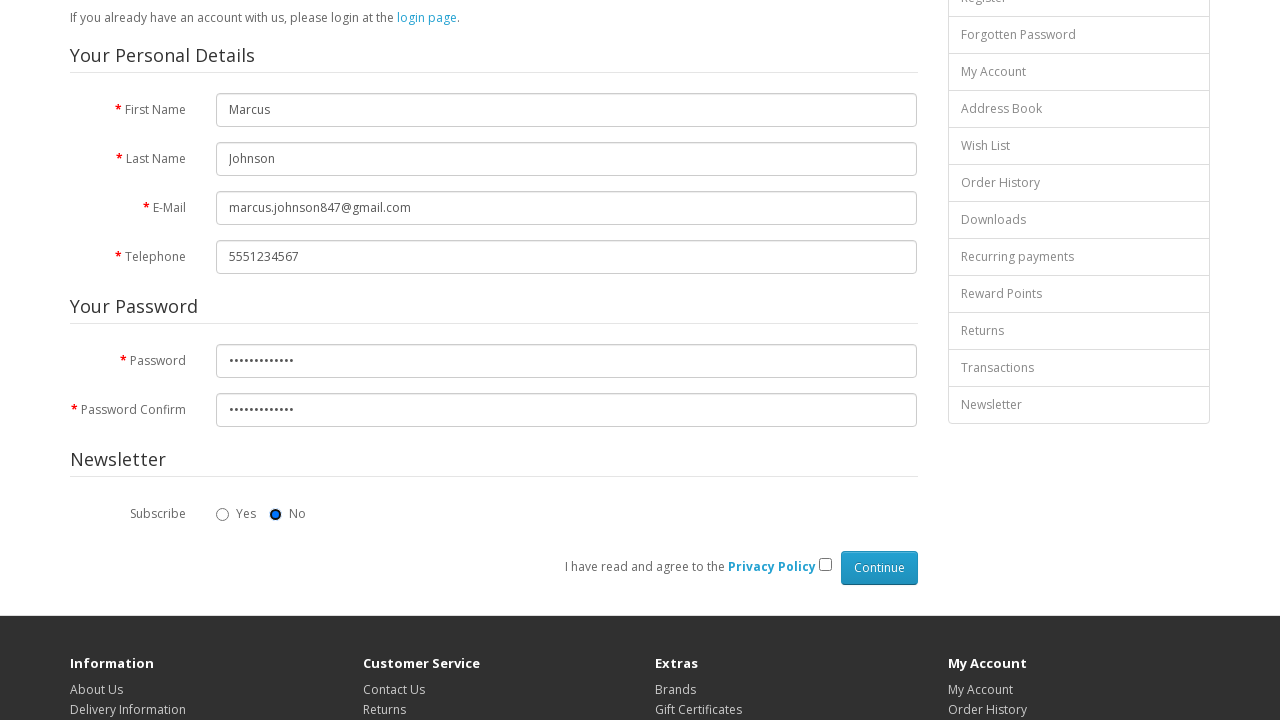

Waited 500ms after newsletter toggle
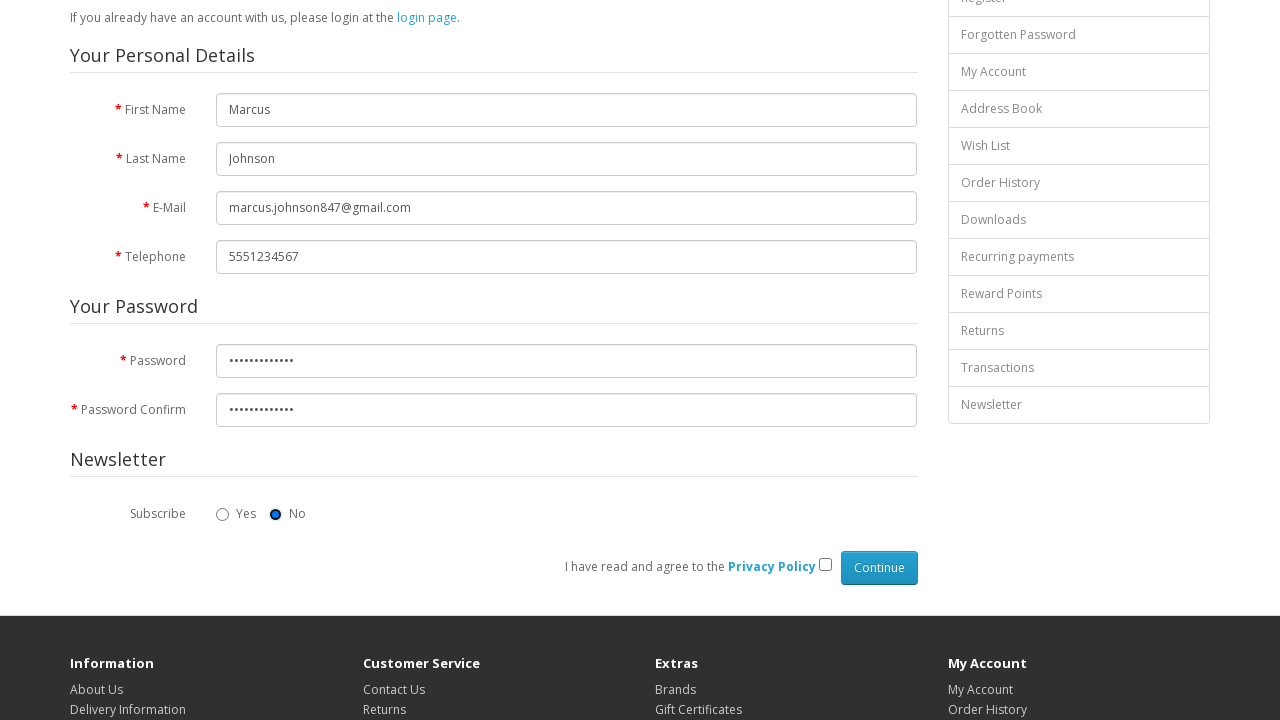

Pressed Tab to move towards privacy policy field
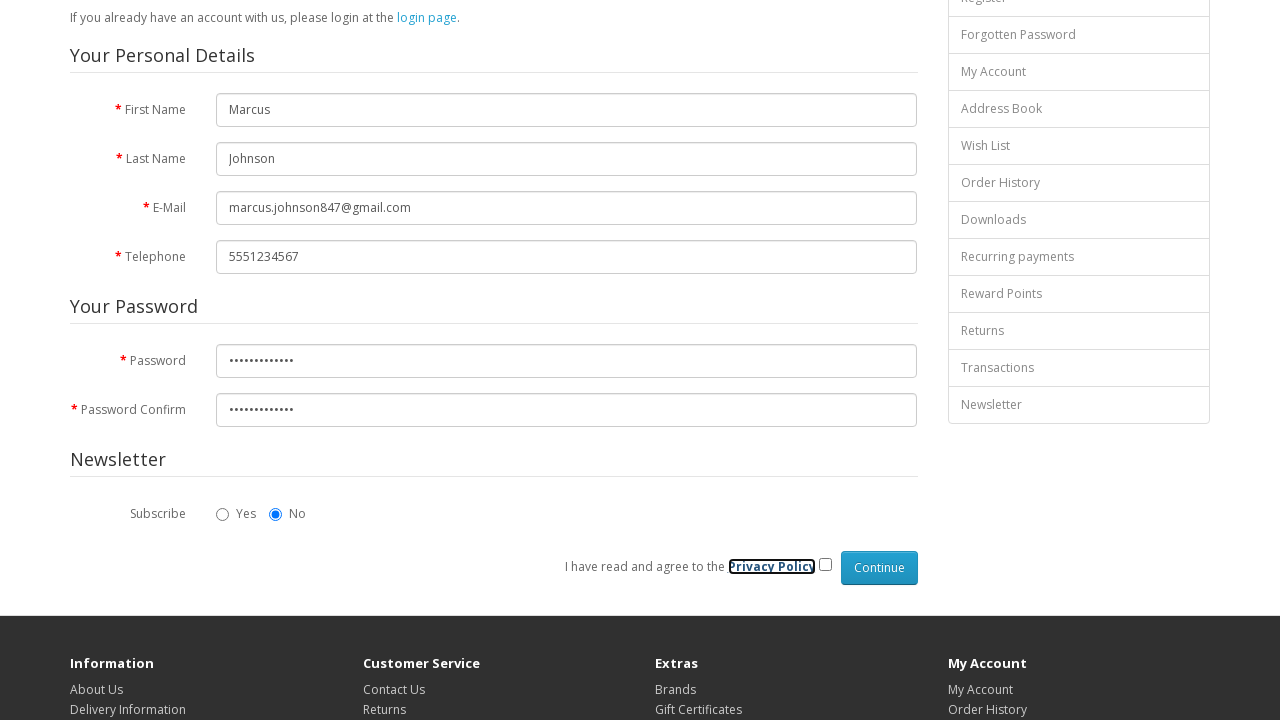

Waited 500ms during tab navigation
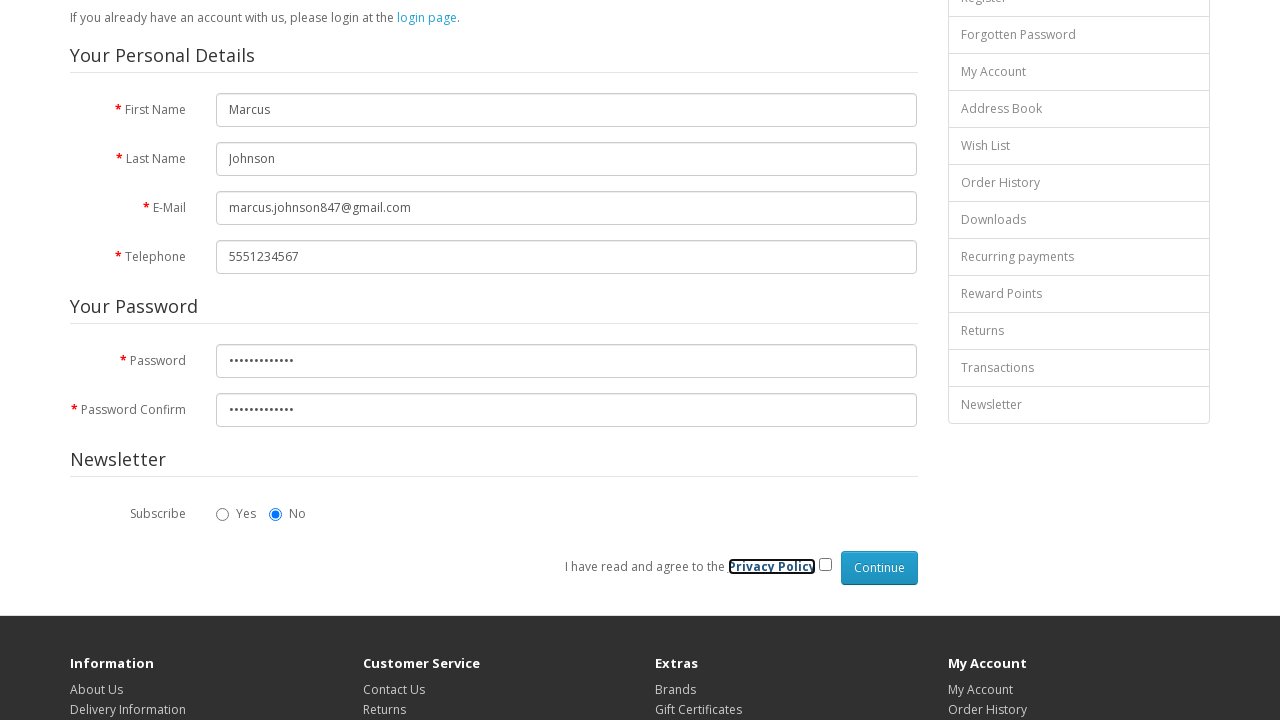

Pressed Tab again to reach privacy policy checkbox
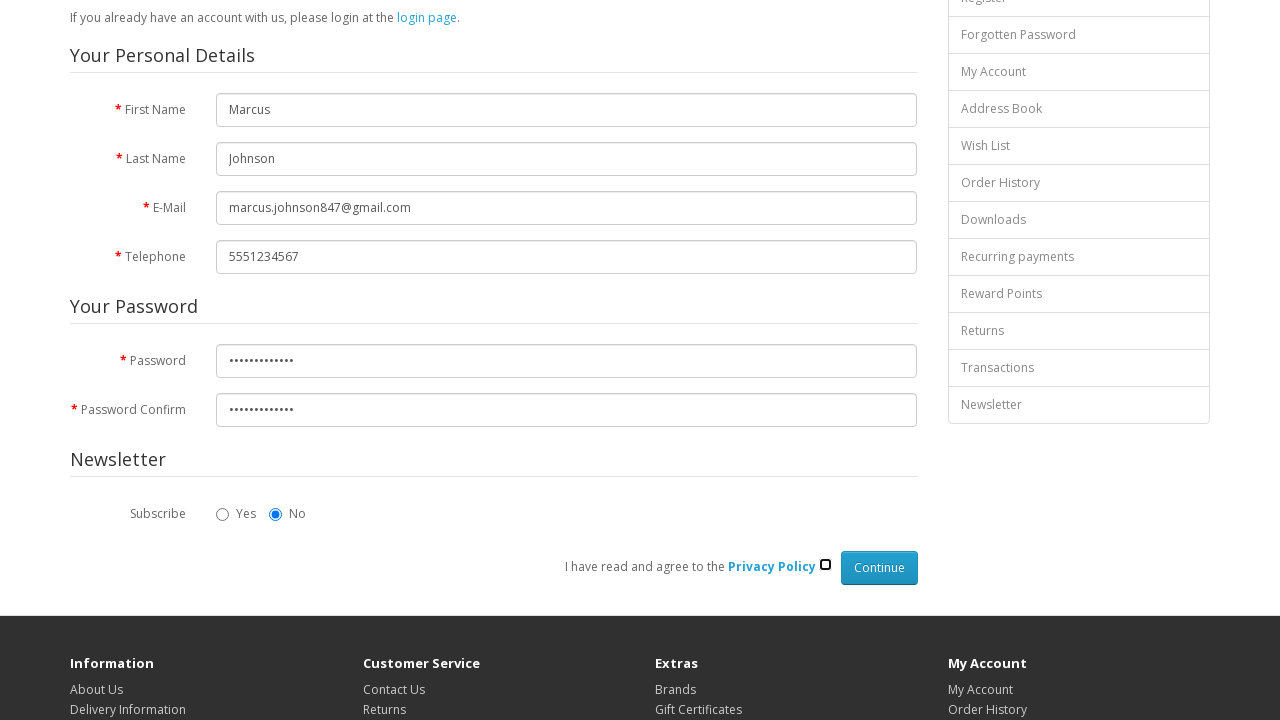

Waited 500ms to focus on privacy policy checkbox
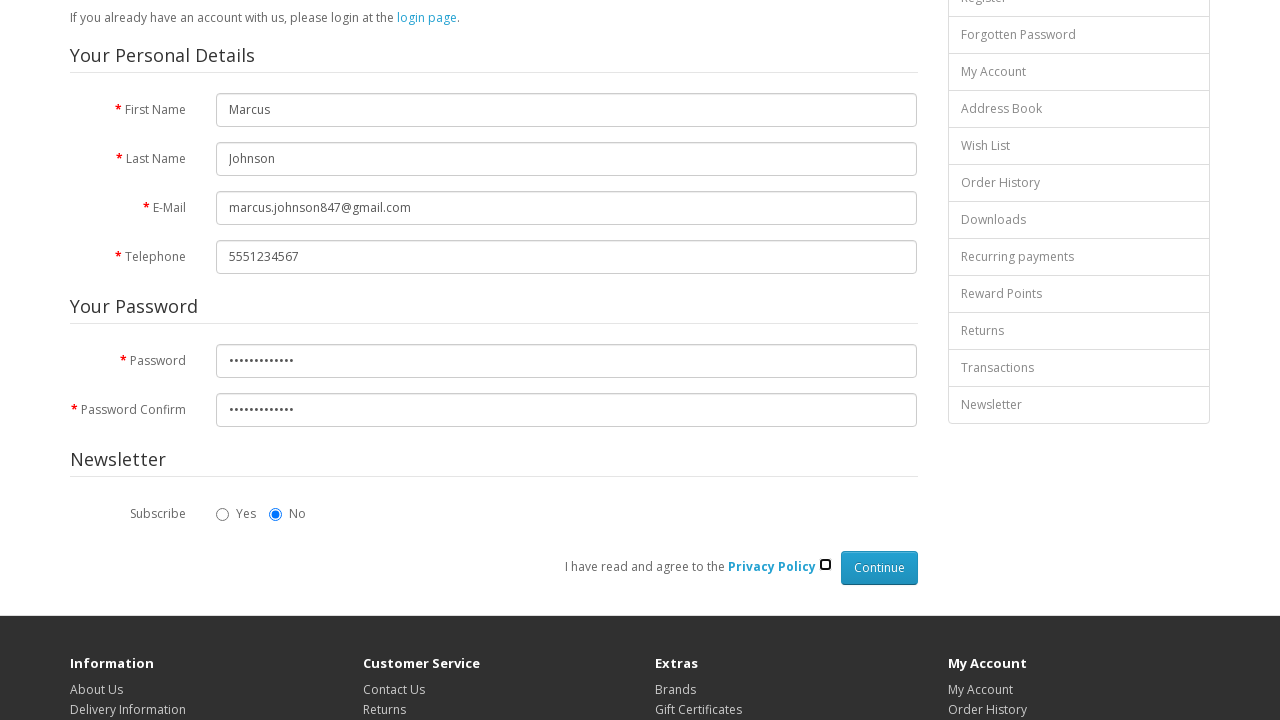

Pressed Space to accept privacy policy
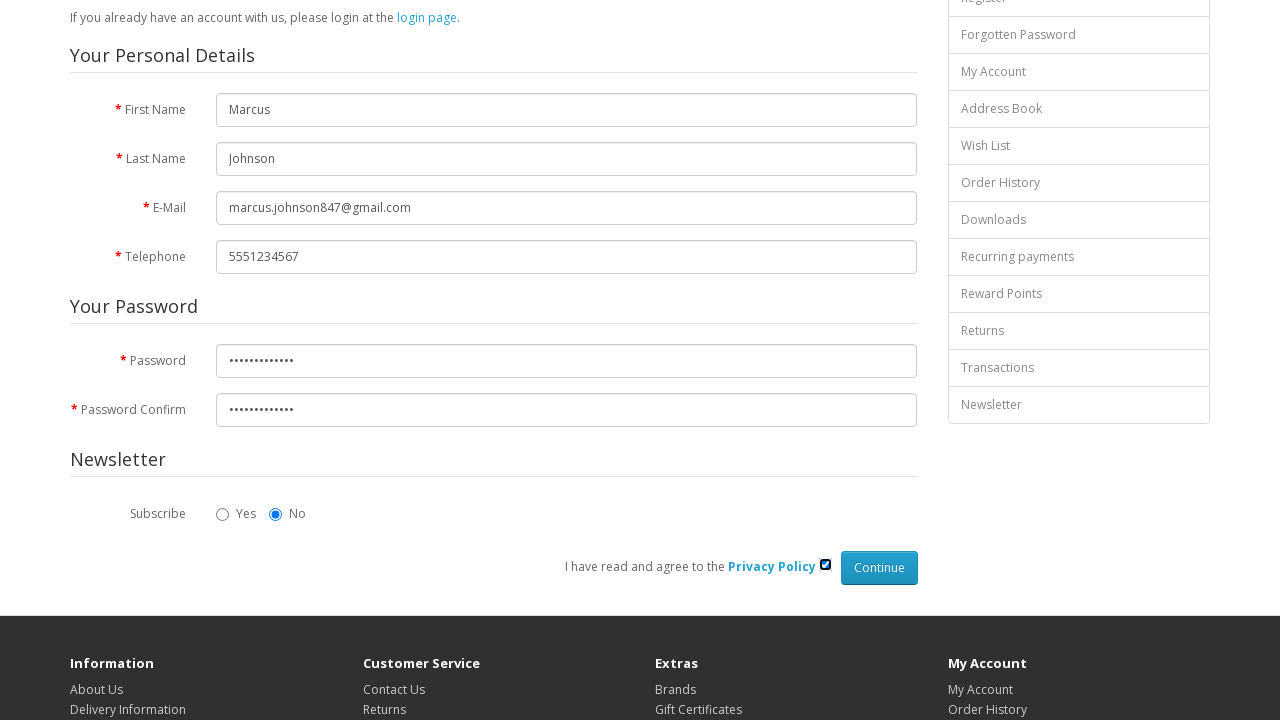

Waited 500ms after privacy policy acceptance
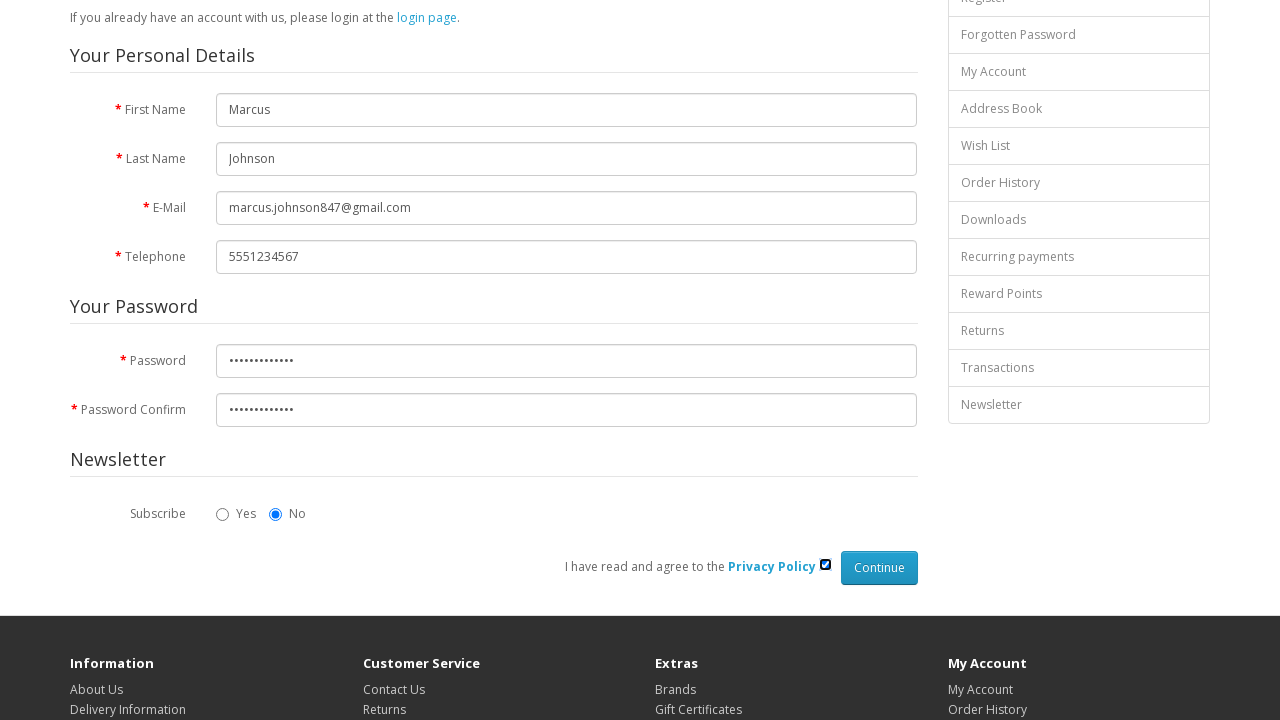

Pressed Enter to submit registration form
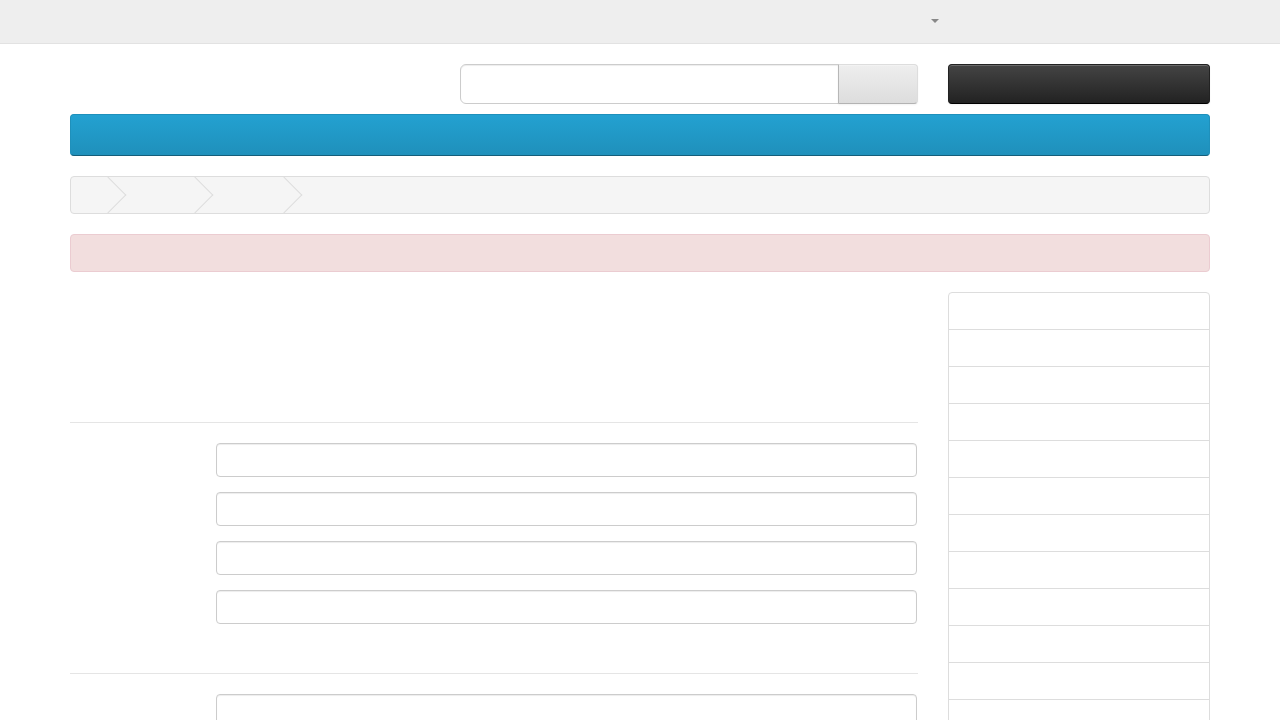

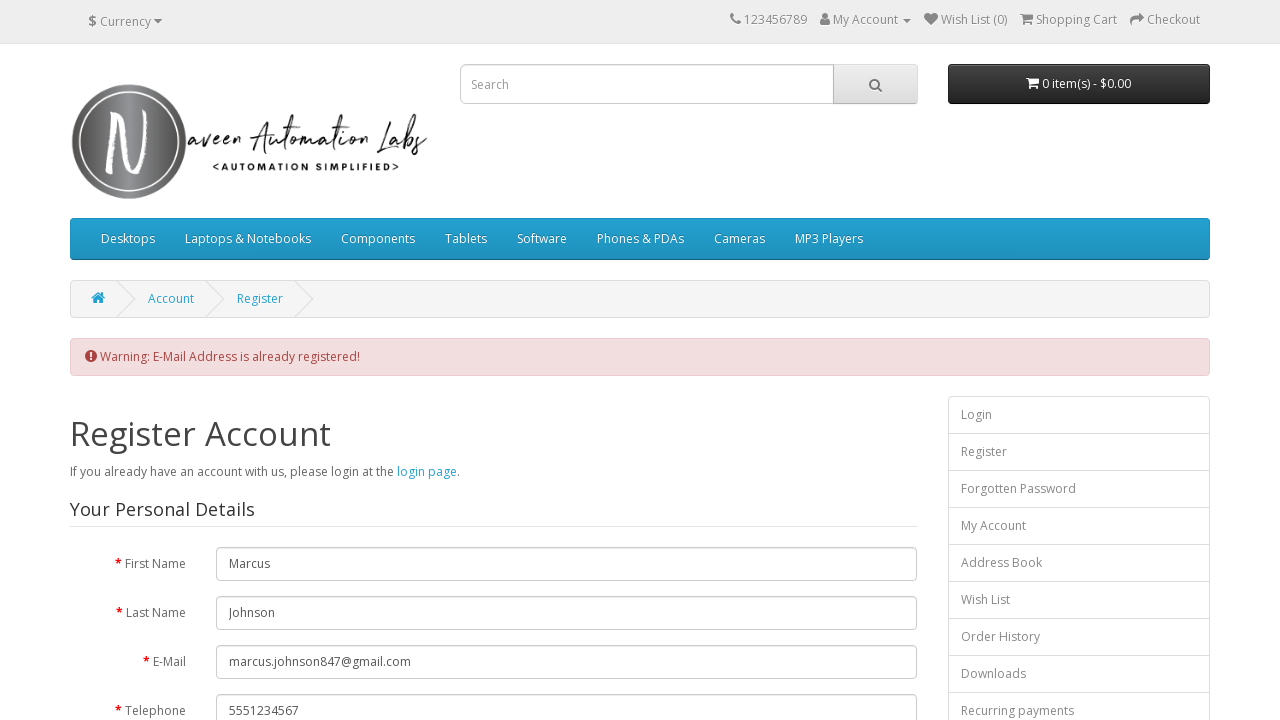